Tests the add/remove elements functionality by clicking the "Add Element" button twice to create two delete buttons, then clicking one delete button and verifying only one remains.

Starting URL: http://the-internet.herokuapp.com/add_remove_elements/

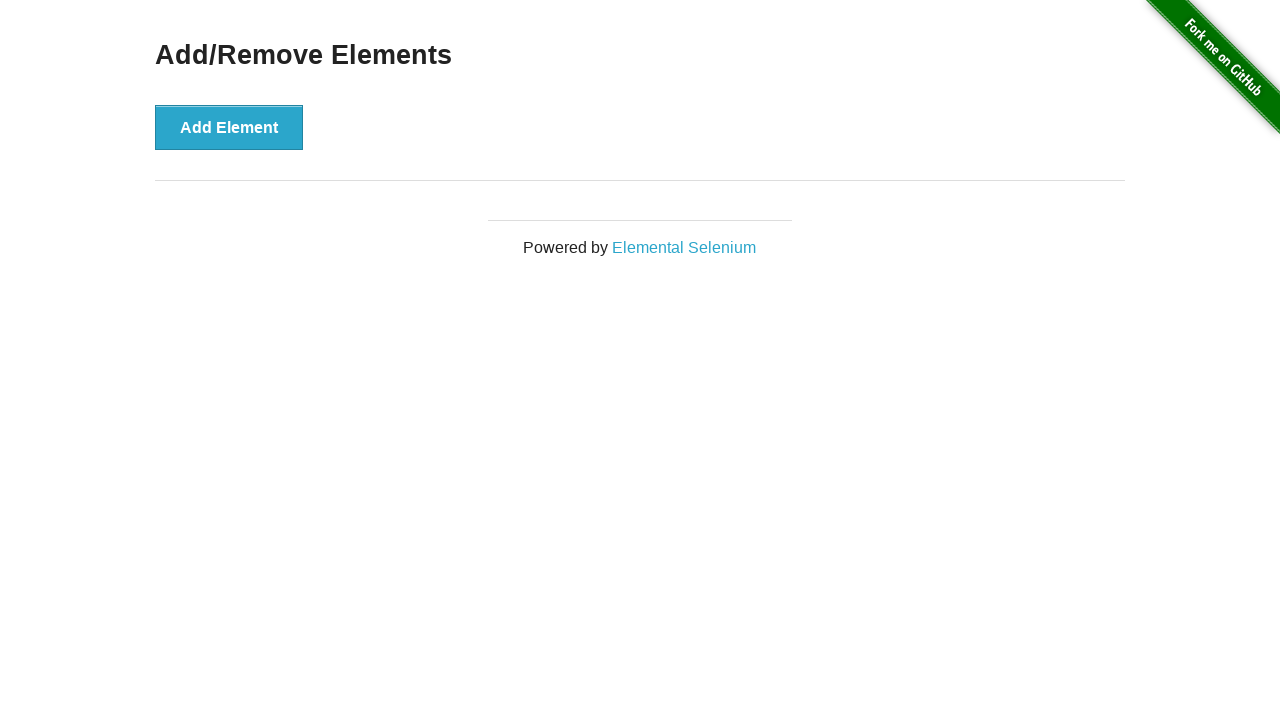

Clicked 'Add Element' button first time at (229, 127) on xpath=//button[text()='Add Element']
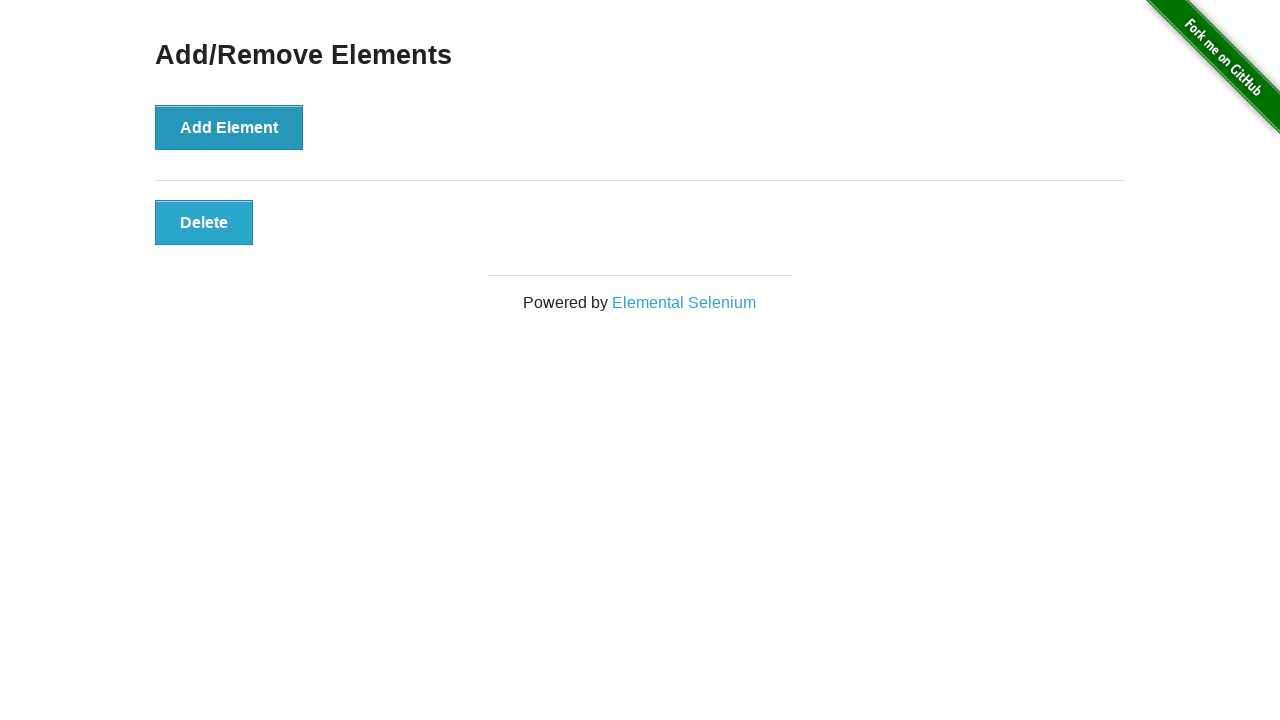

Clicked 'Add Element' button second time at (229, 127) on xpath=//button[text()='Add Element']
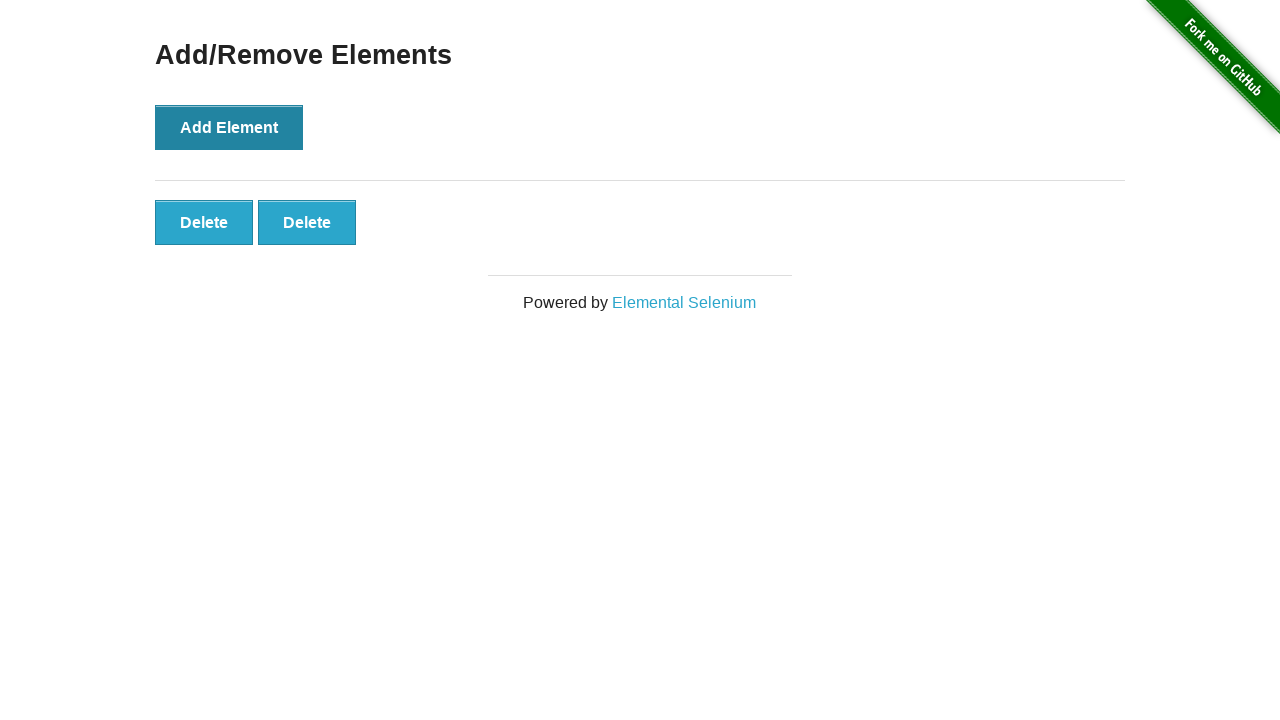

Clicked first 'Delete' button to remove one element at (204, 222) on xpath=//button[text()='Delete']
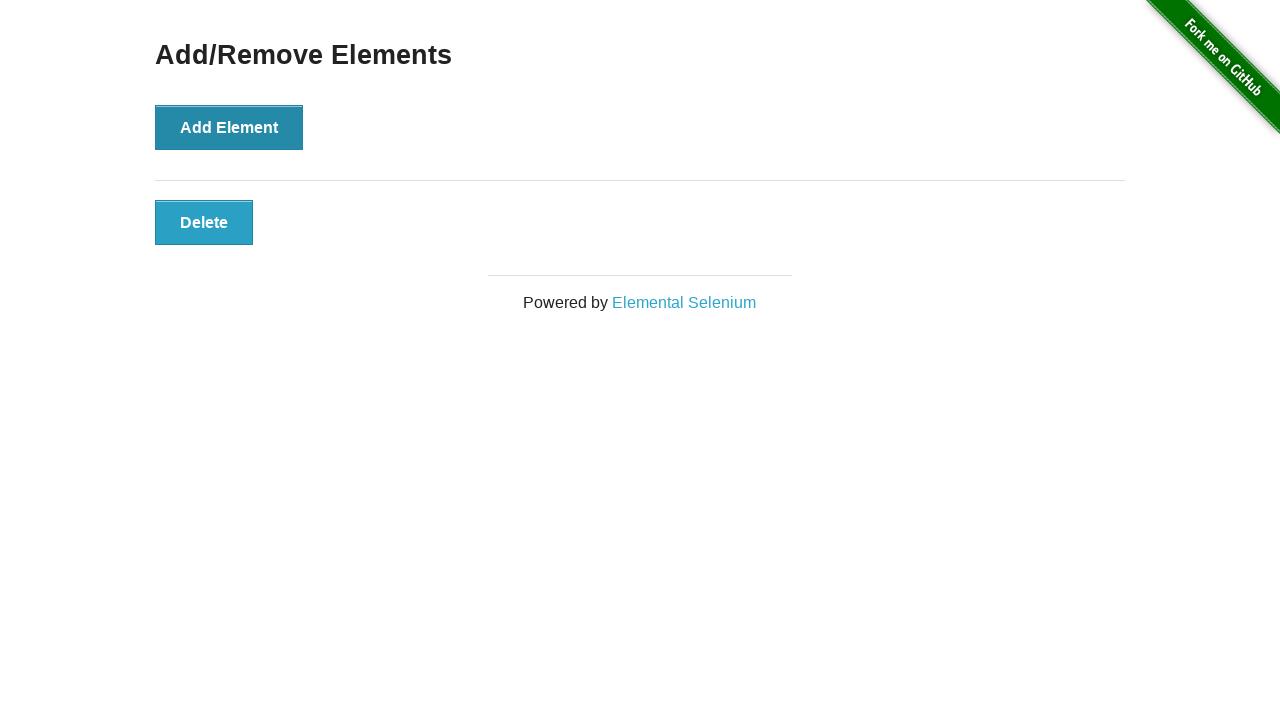

Located remaining delete buttons
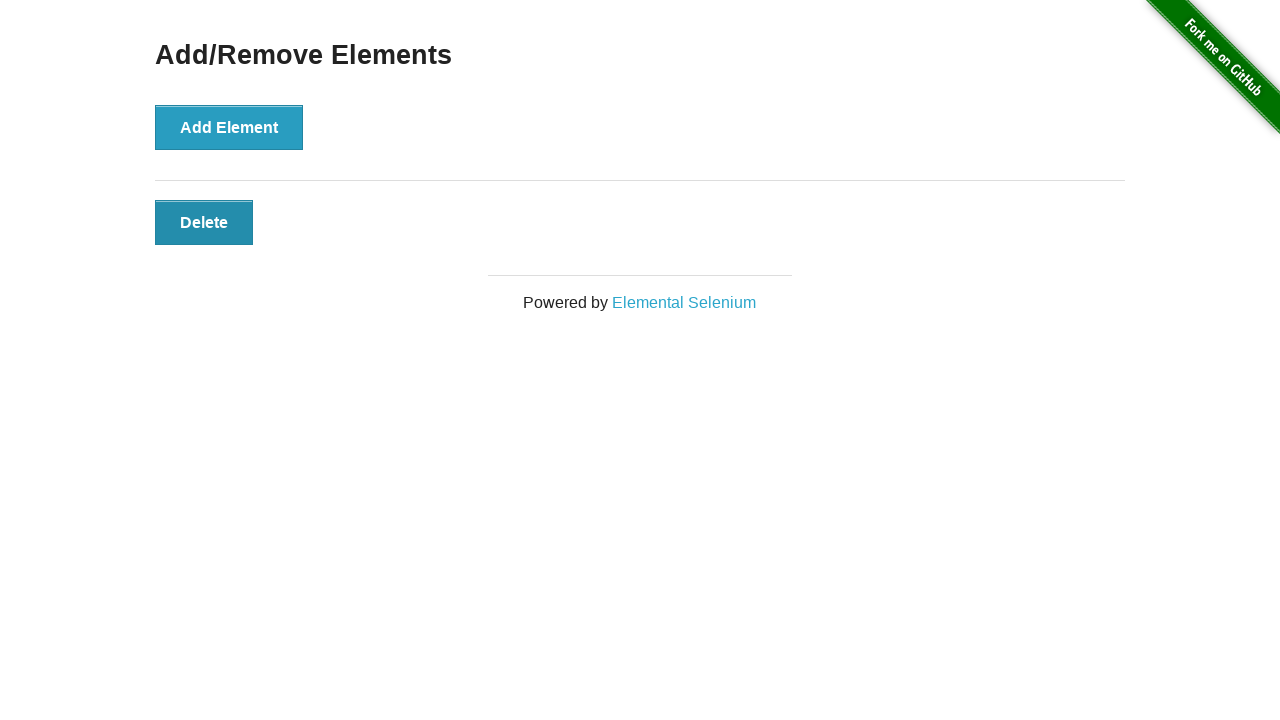

Verified that exactly one delete button remains
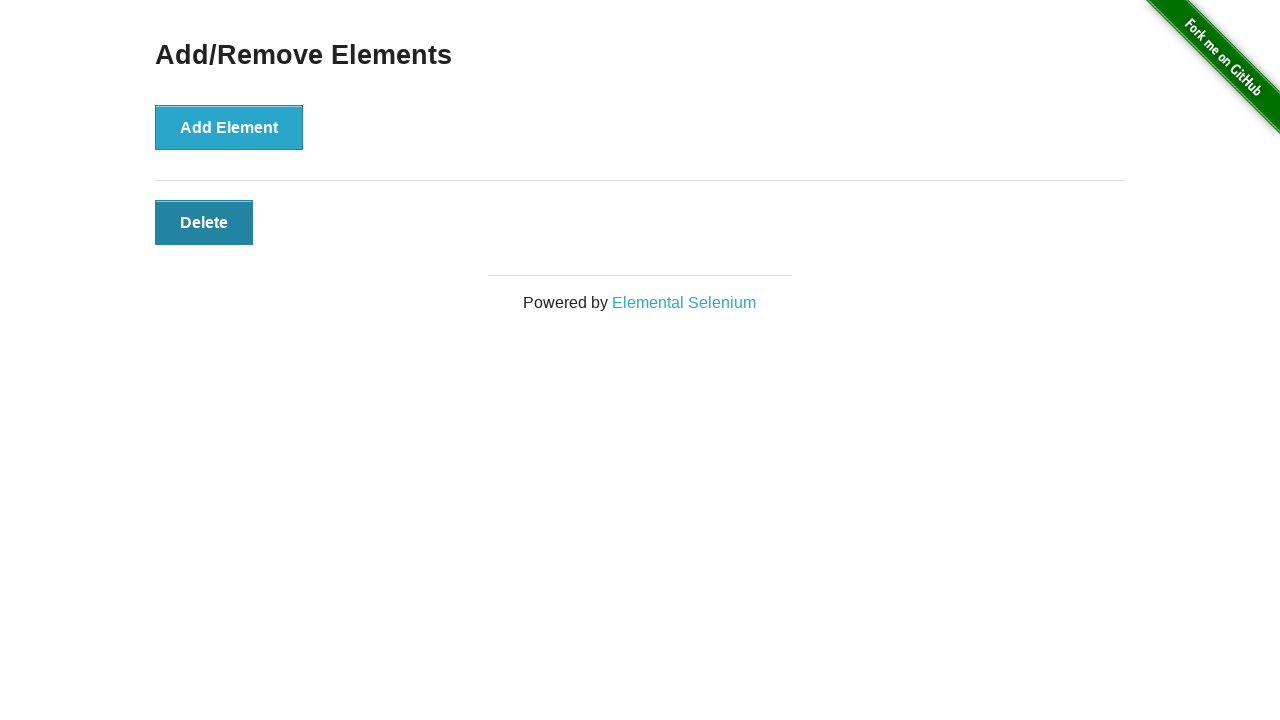

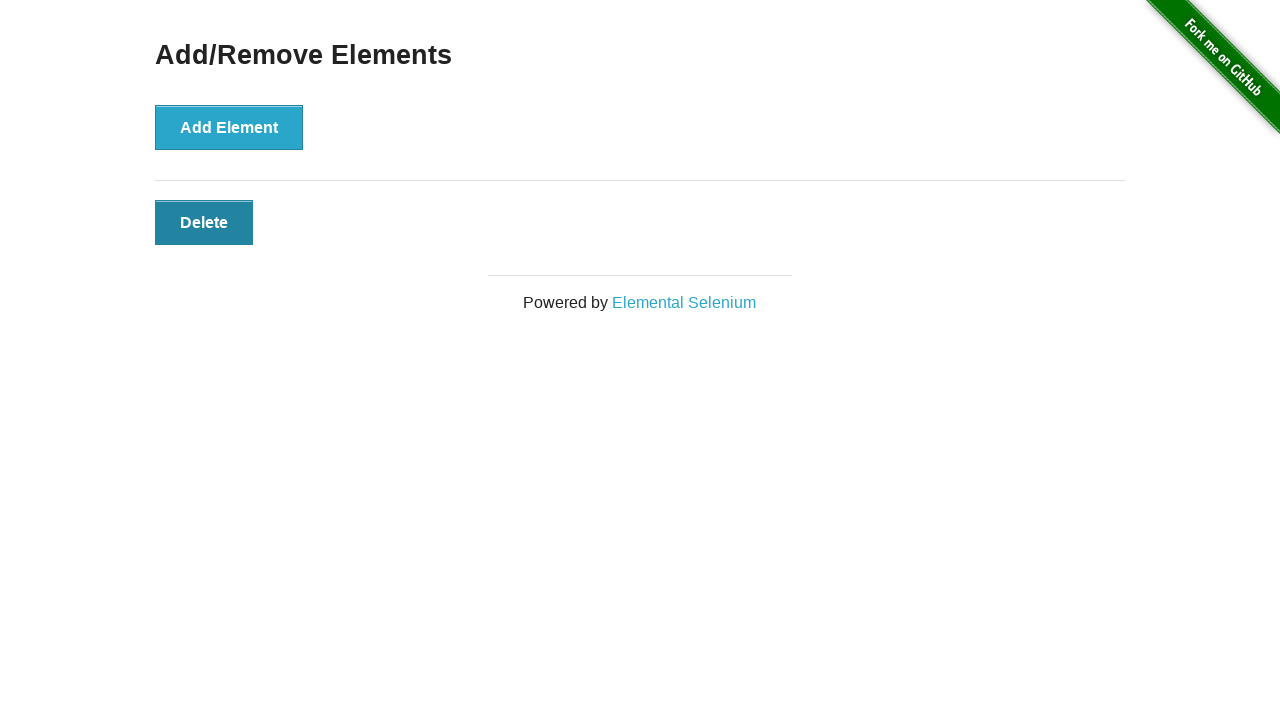